Tests that an error message is displayed when attempting to login with invalid credentials

Starting URL: https://www.saucedemo.com/

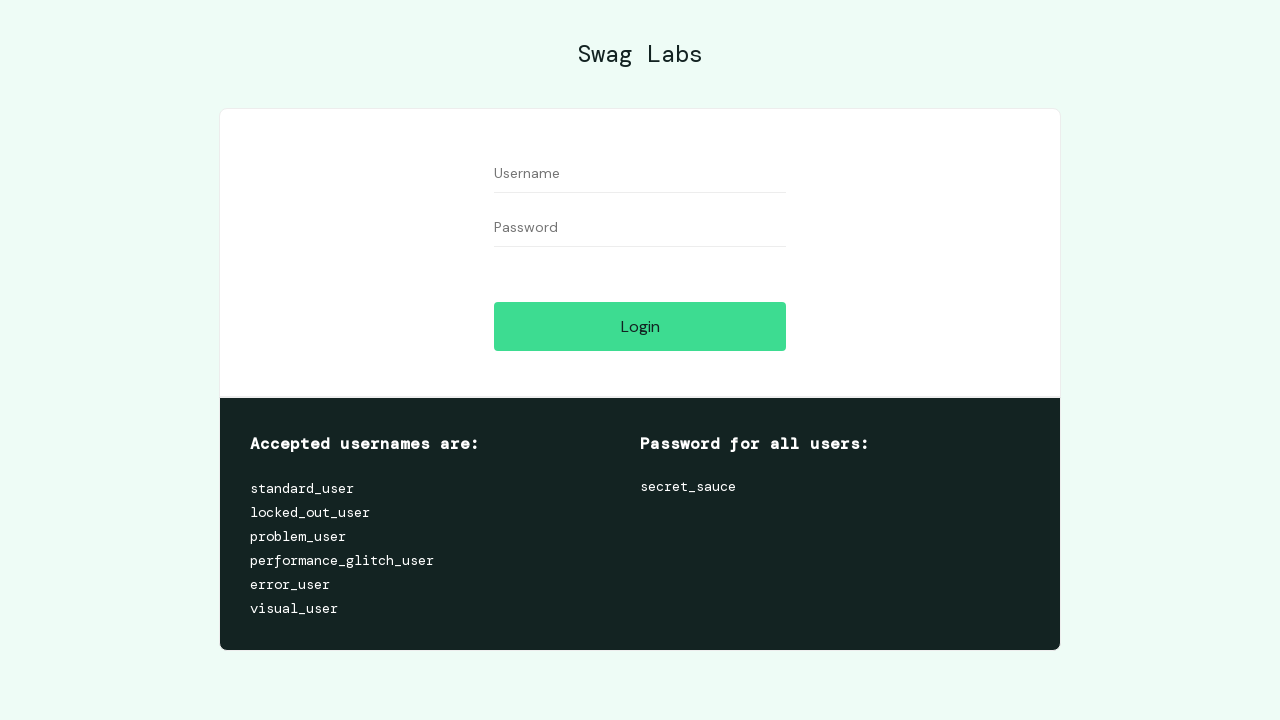

Filled username field with 'standard_user' on #user-name
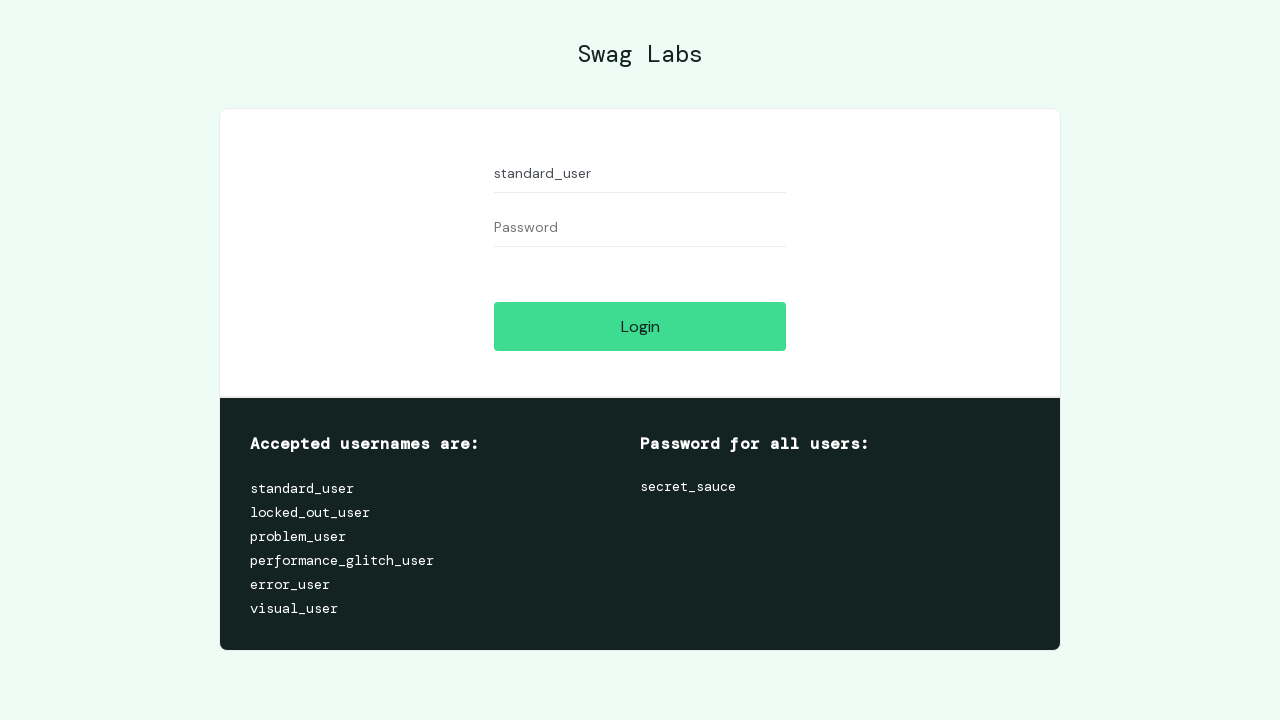

Filled password field with invalid password on #password
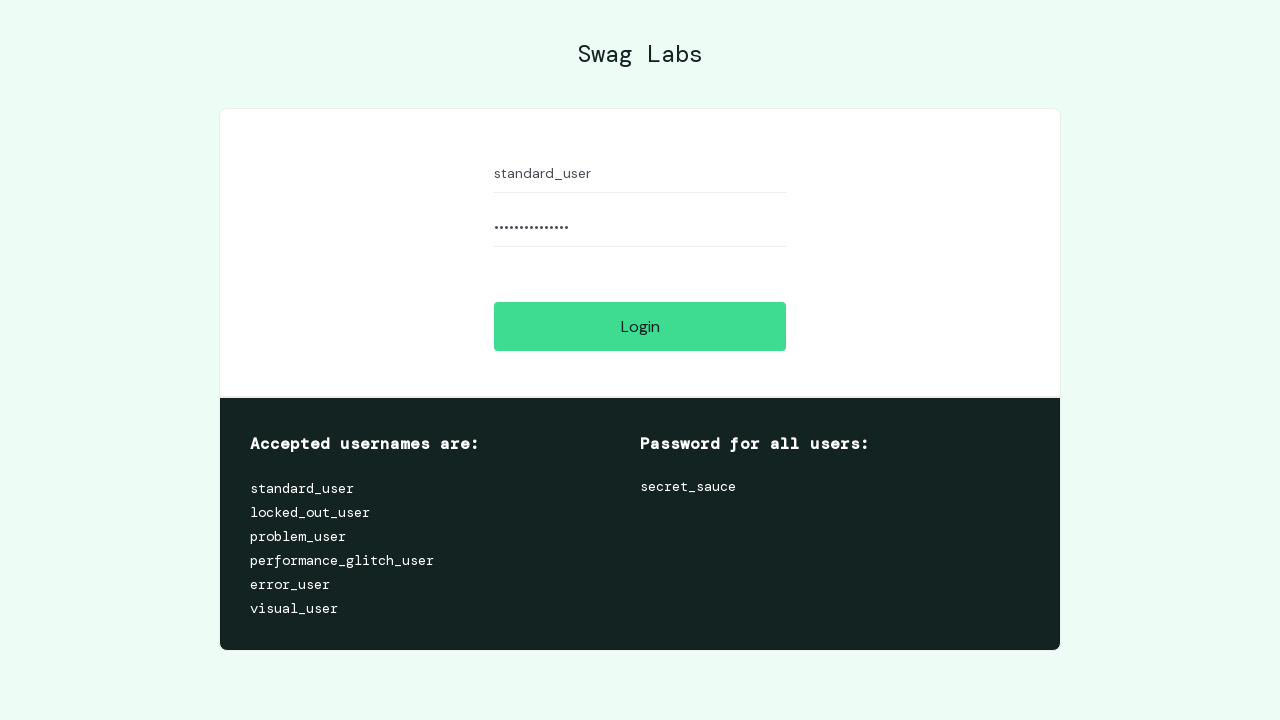

Clicked login button at (640, 326) on #login-button
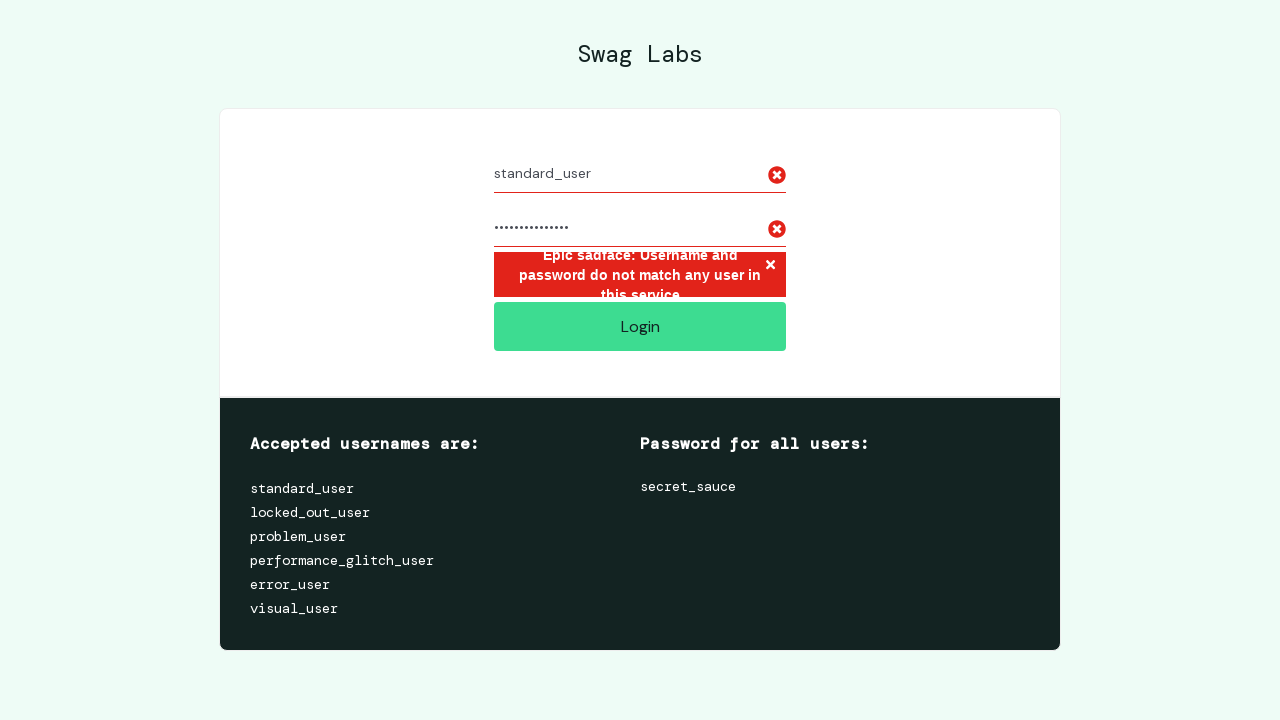

Error message 'Epic sadface: Username and password do not match any user in this service' is displayed
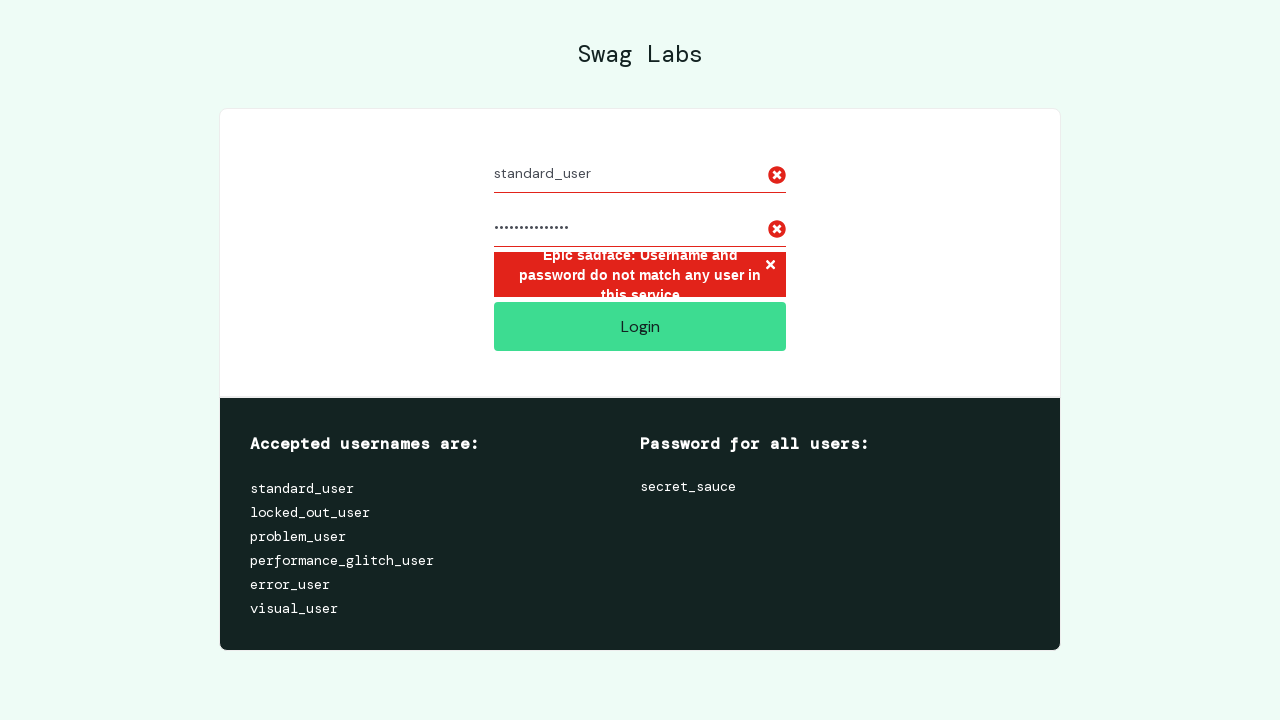

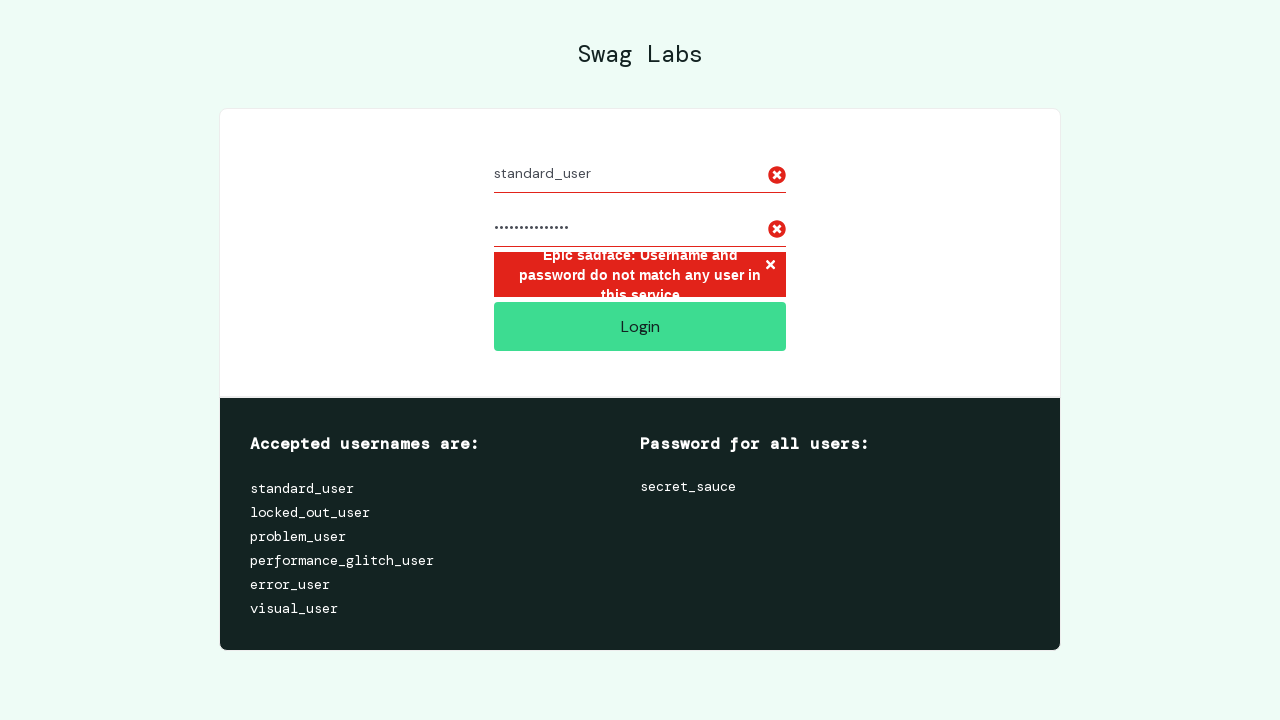